Tests navigation to a different page using JavaScript window.location

Starting URL: https://testautomationpractice.blogspot.com/

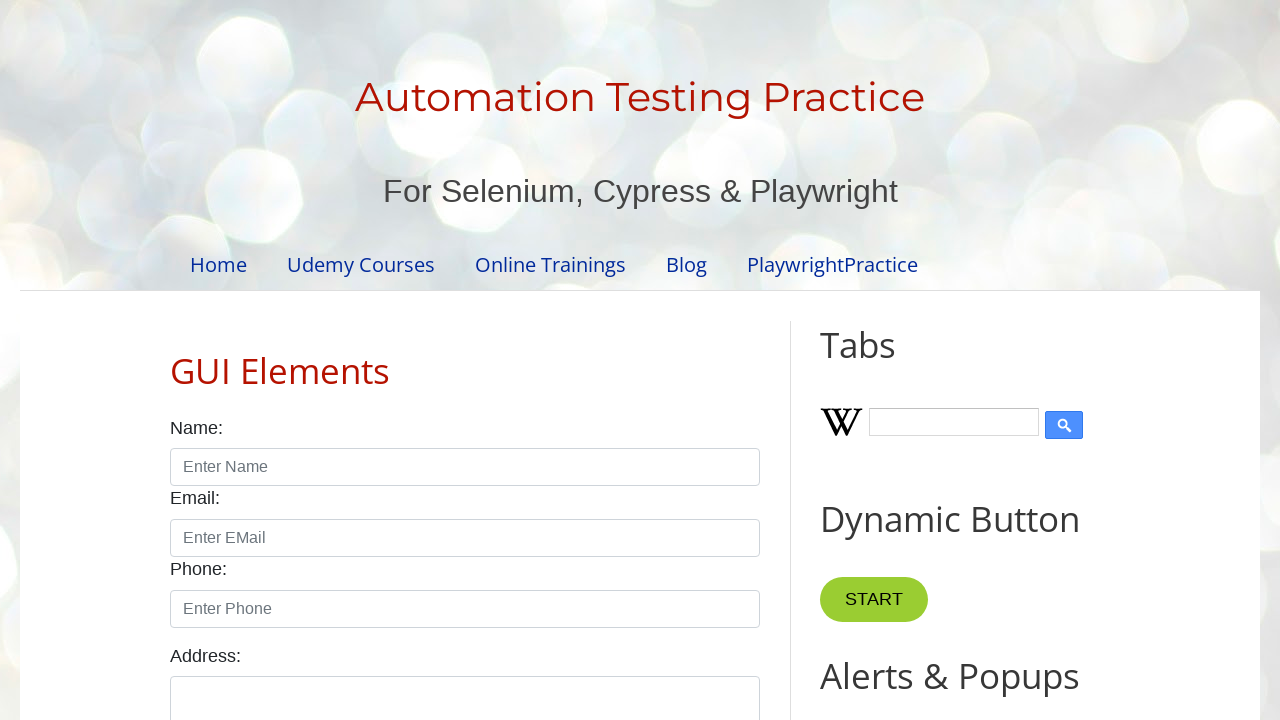

Navigated to https://www.pavanonlinetrainings.com/ using JavaScript window.location
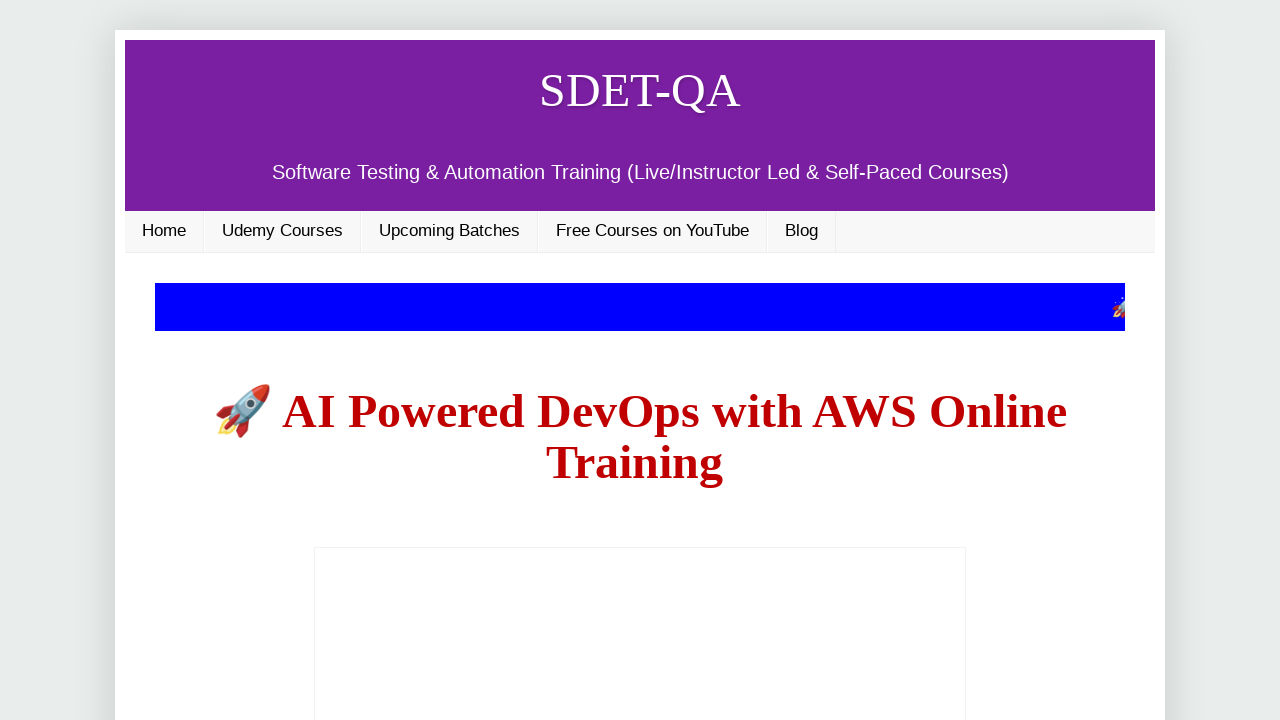

Waited for page to reach domcontentloaded state
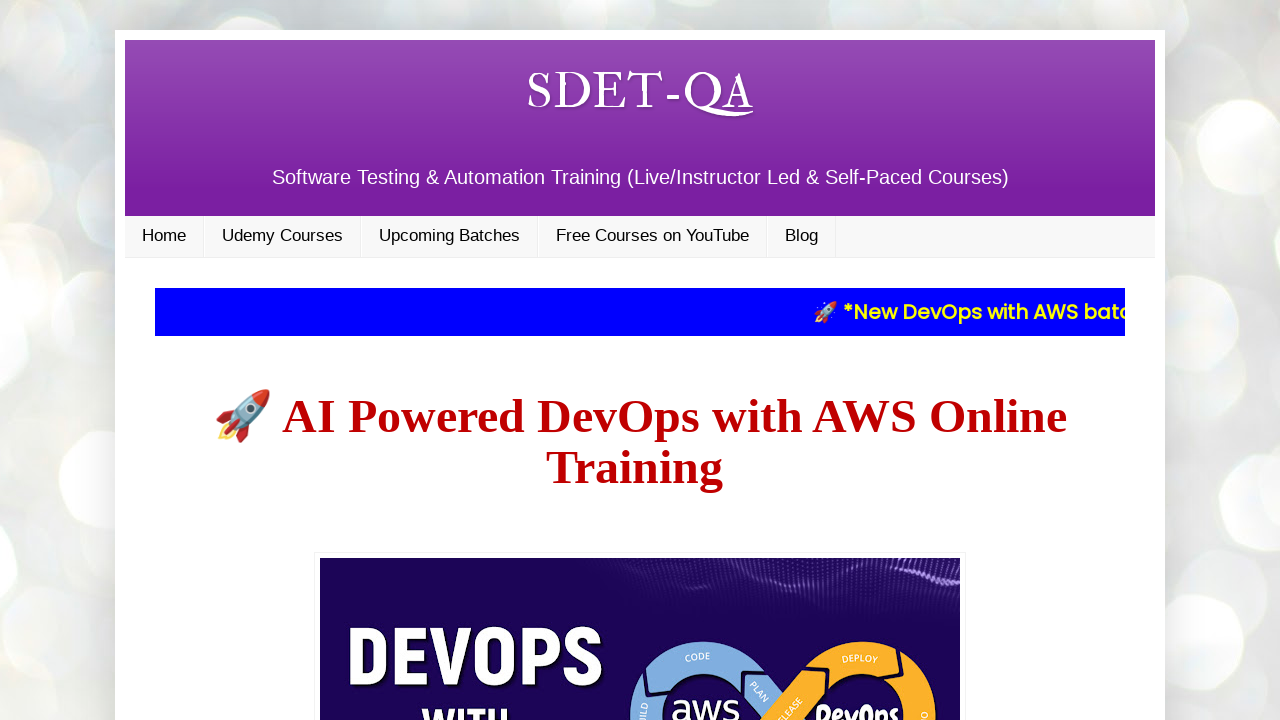

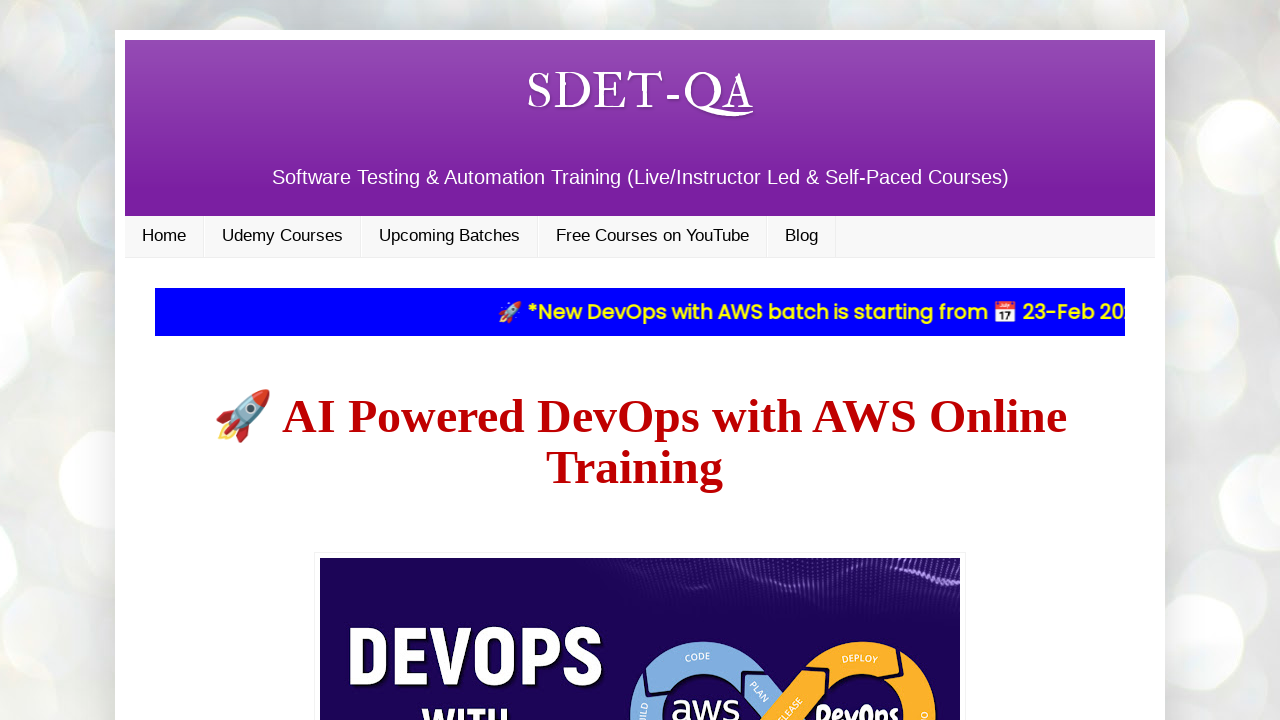